Navigates to a page with many elements and highlights a specific element by temporarily changing its border style to a red dashed line, then reverting it back to the original style.

Starting URL: http://the-internet.herokuapp.com/large

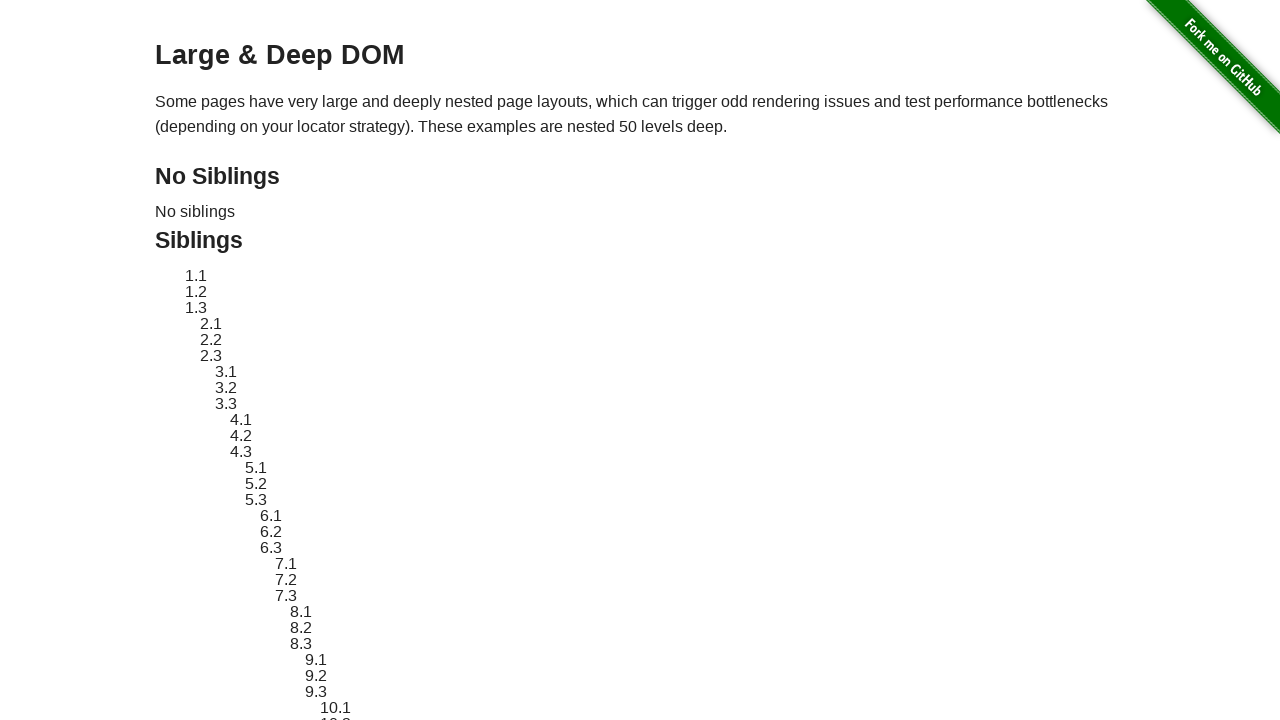

Located target element with ID 'sibling-2.3'
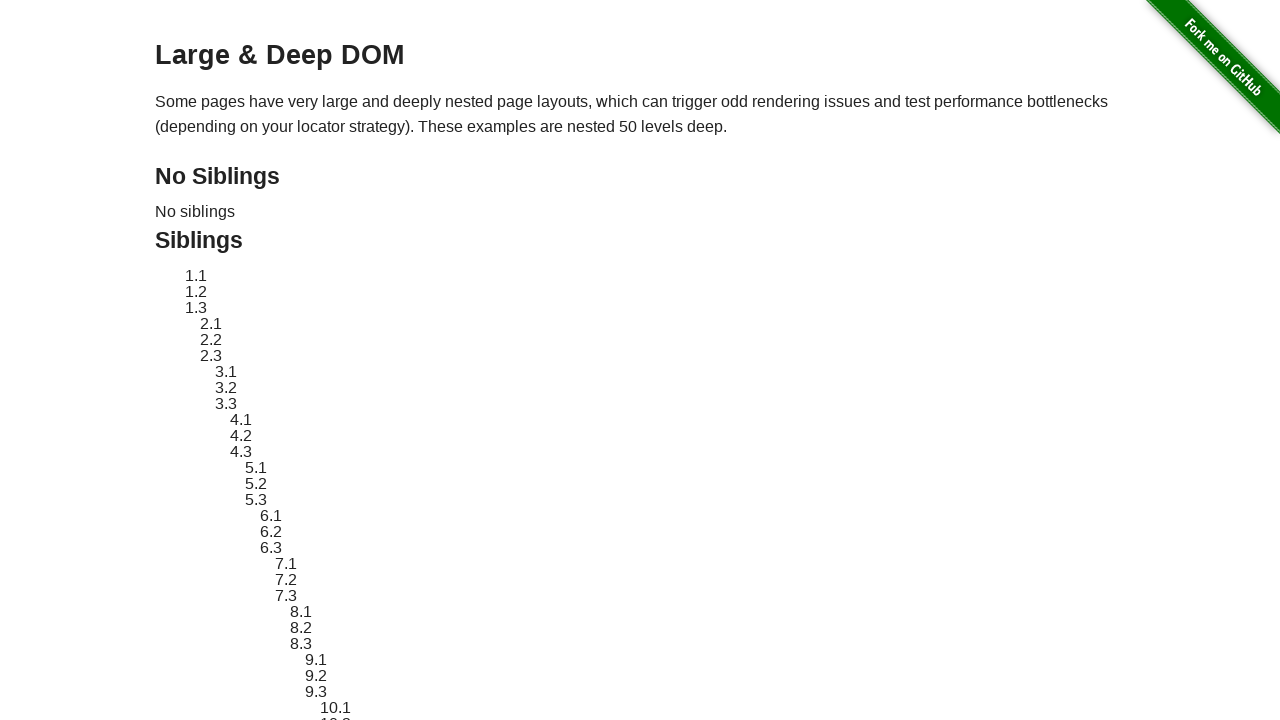

Retrieved original style attribute of target element
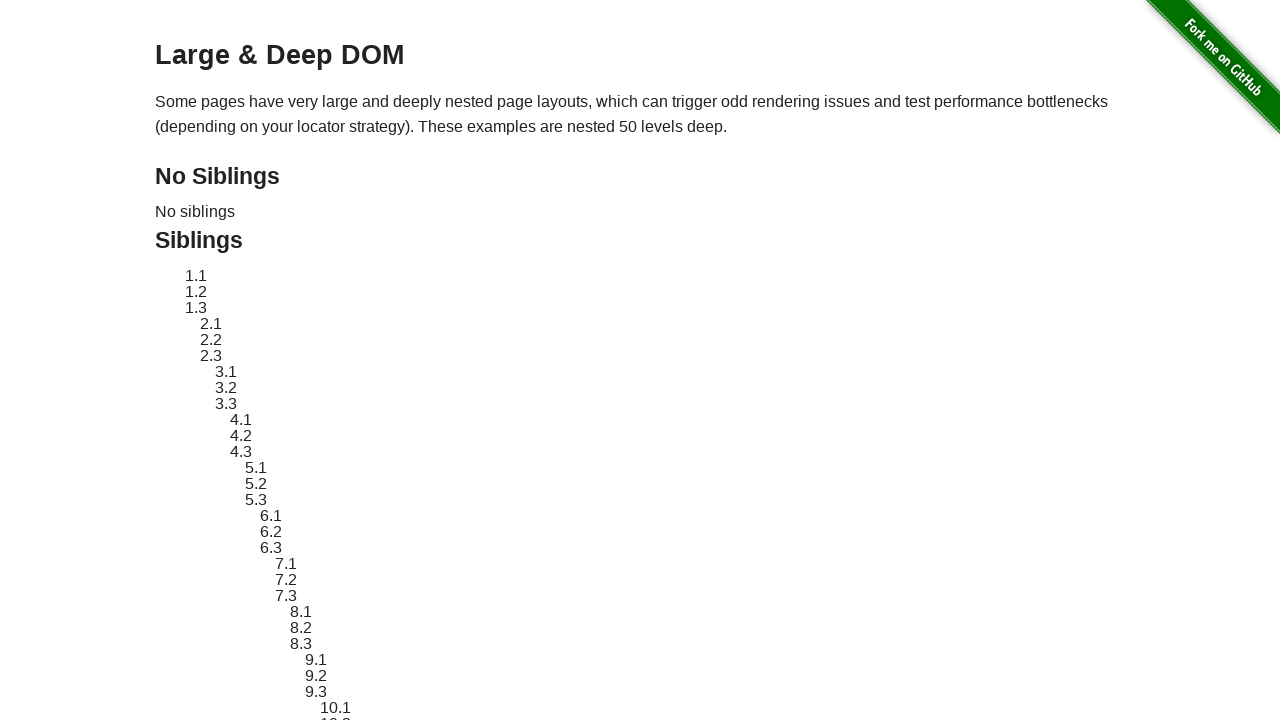

Applied red dashed border highlight to target element
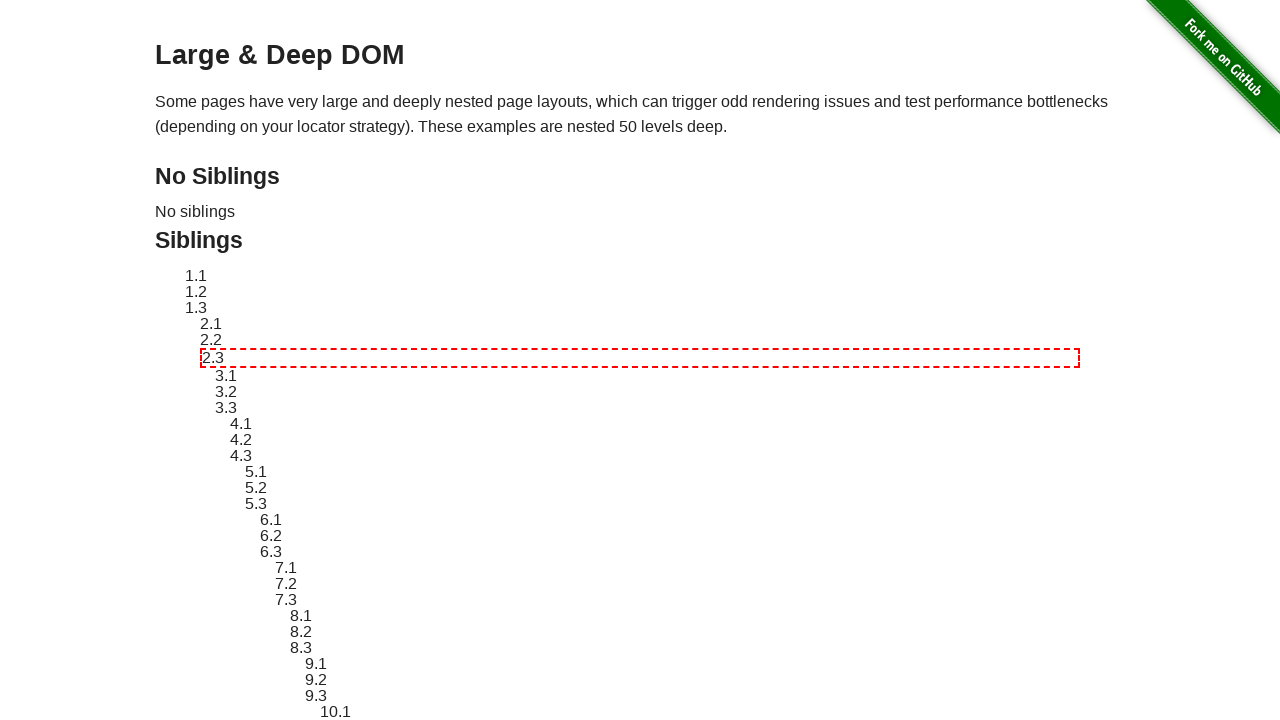

Waited 2 seconds to visually observe the highlight
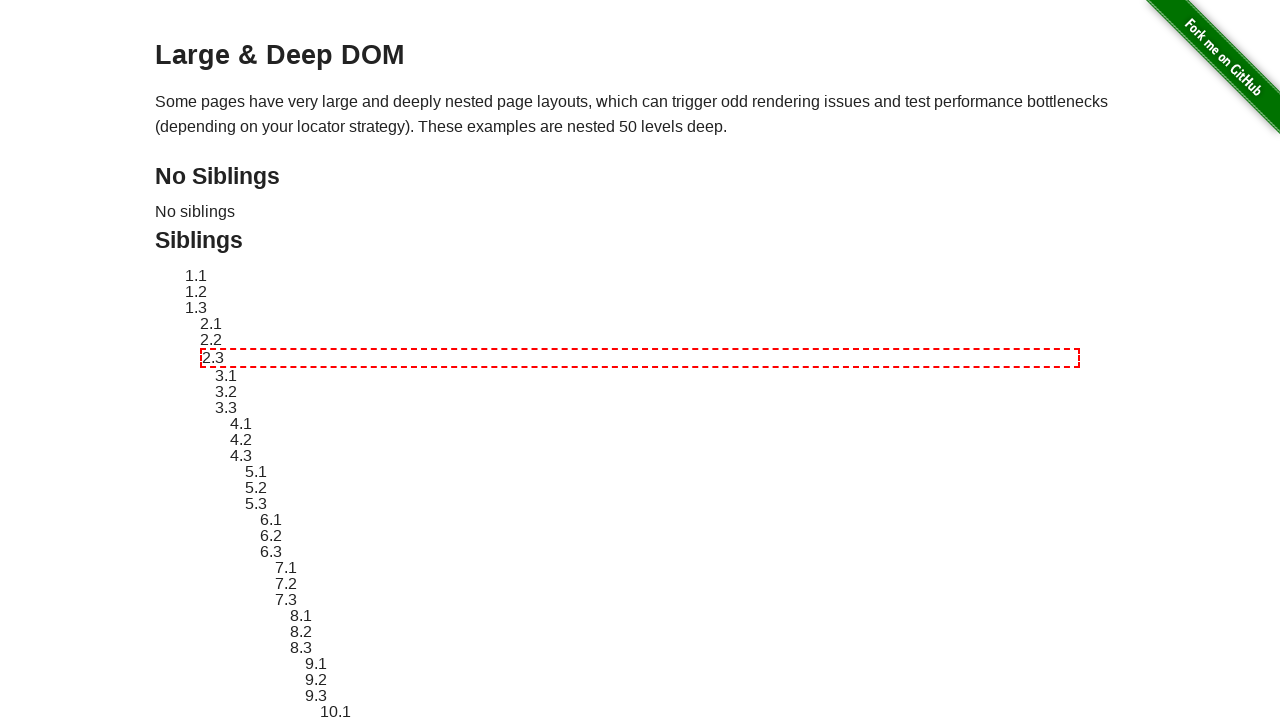

Reverted target element style to original state
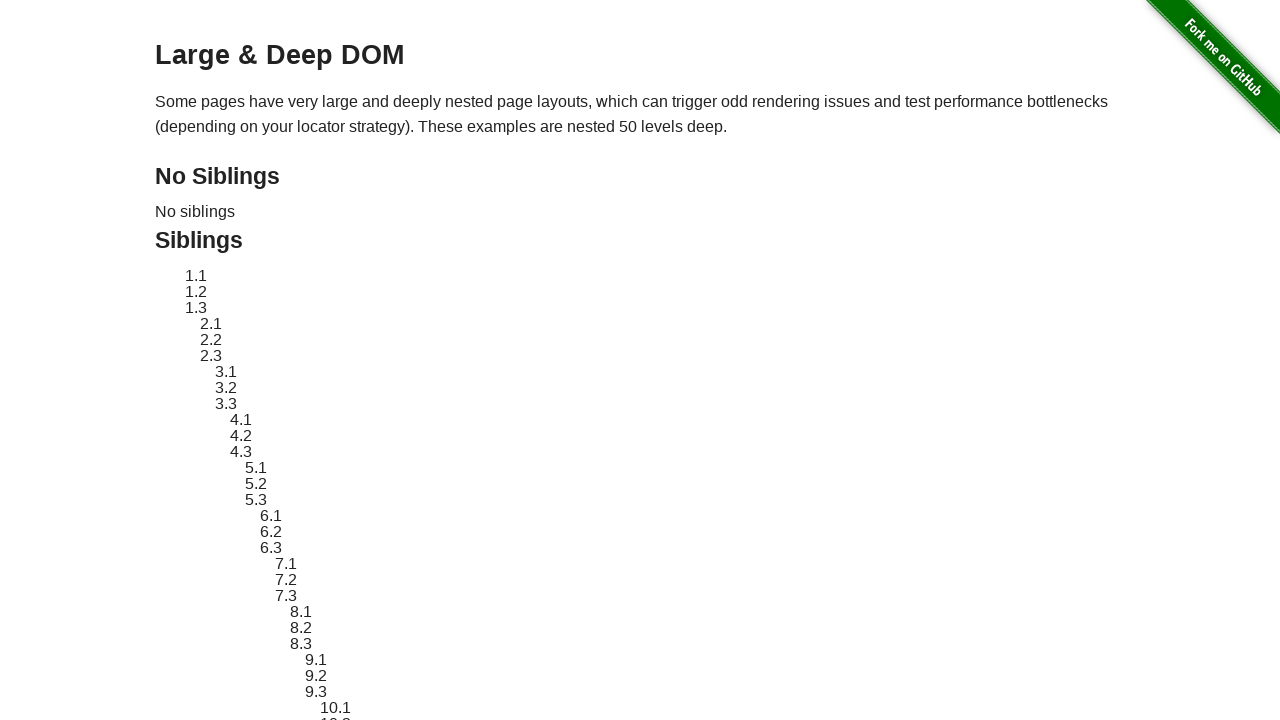

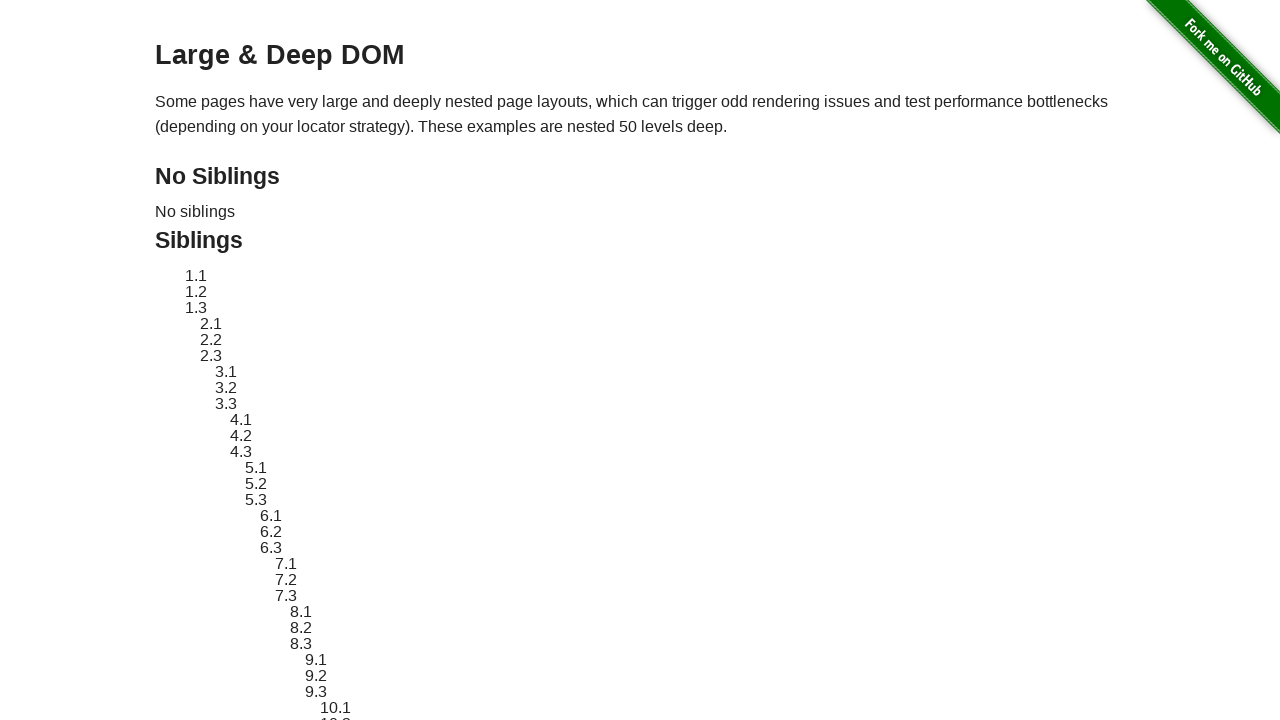